Tests button interaction within an iframe on W3Schools tryit editor, checking if a button becomes enabled after clicking another button

Starting URL: https://www.w3schools.com/jsref/tryit.asp?filename=tryjsref_pushbutton_disabled2

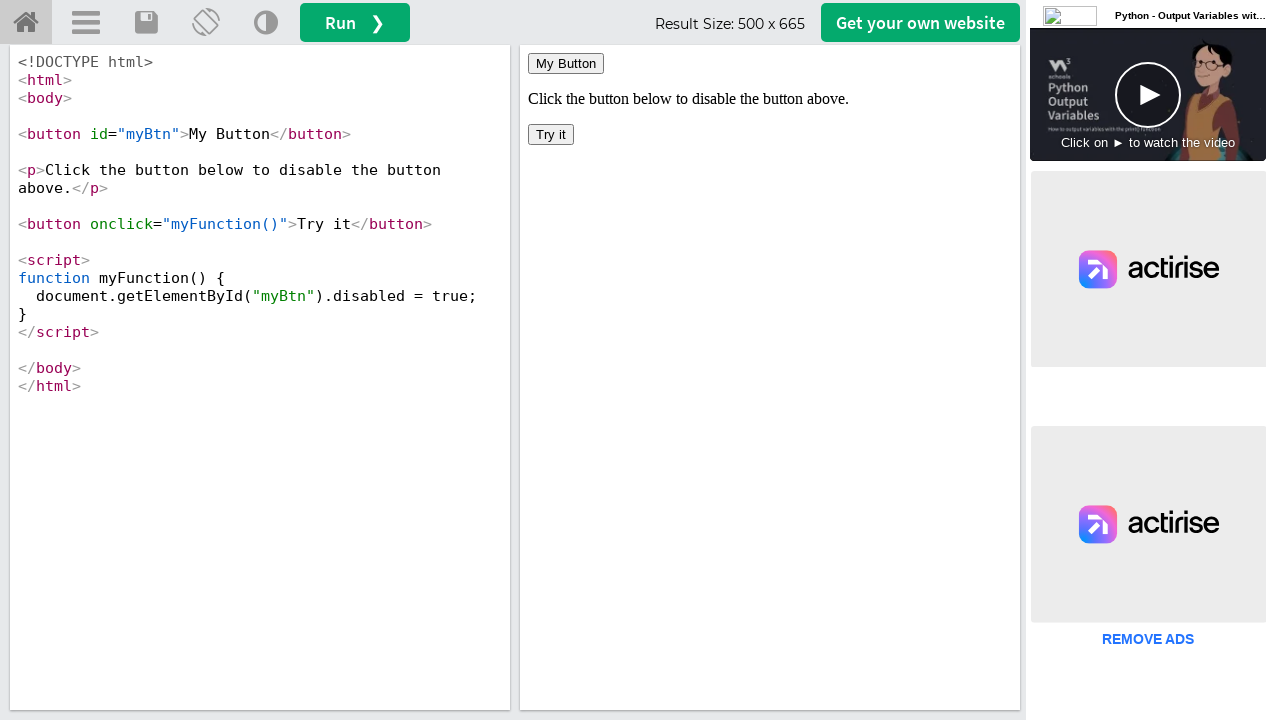

Located iframe with name 'iframeResult'
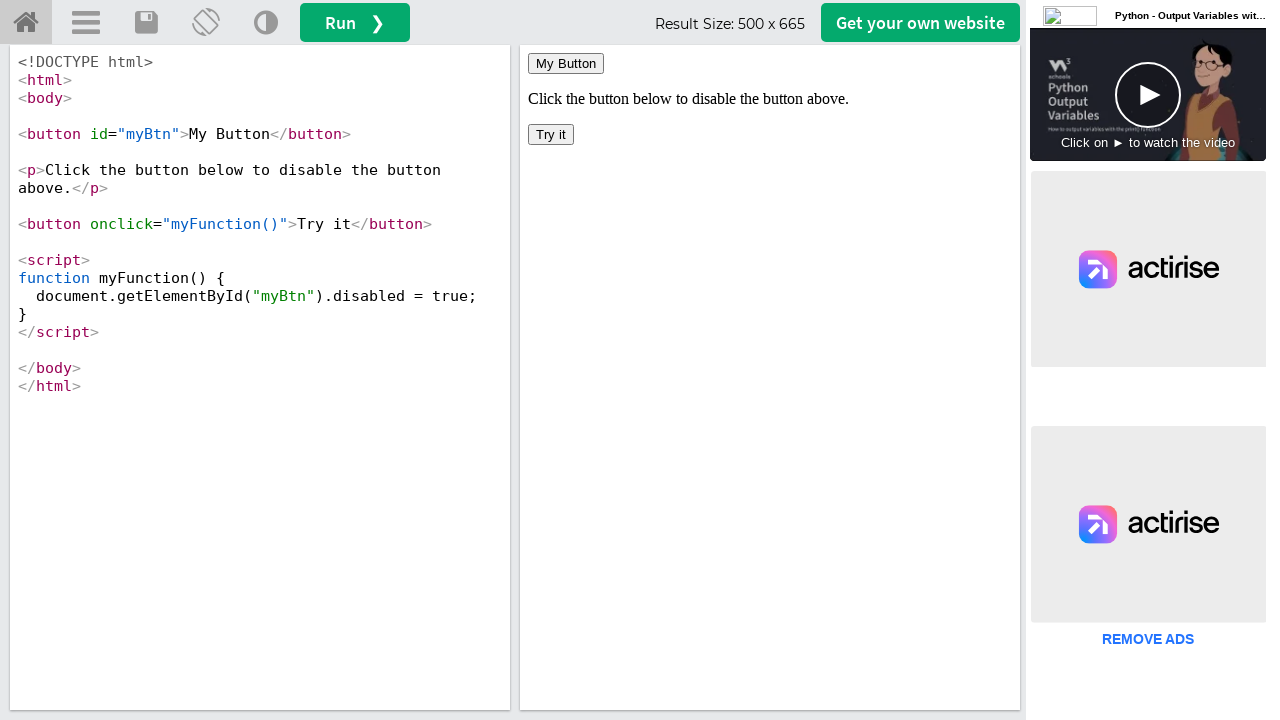

Located 'Try it' button in iframe
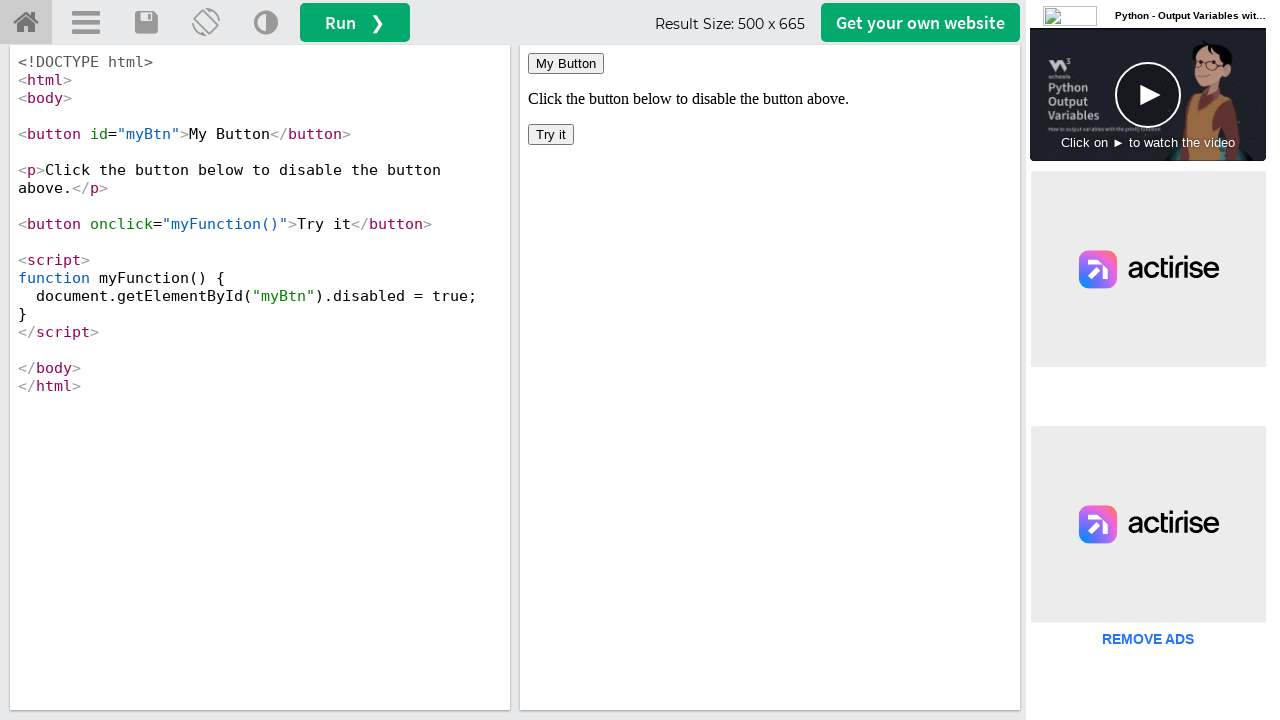

Located 'My Button' in iframe
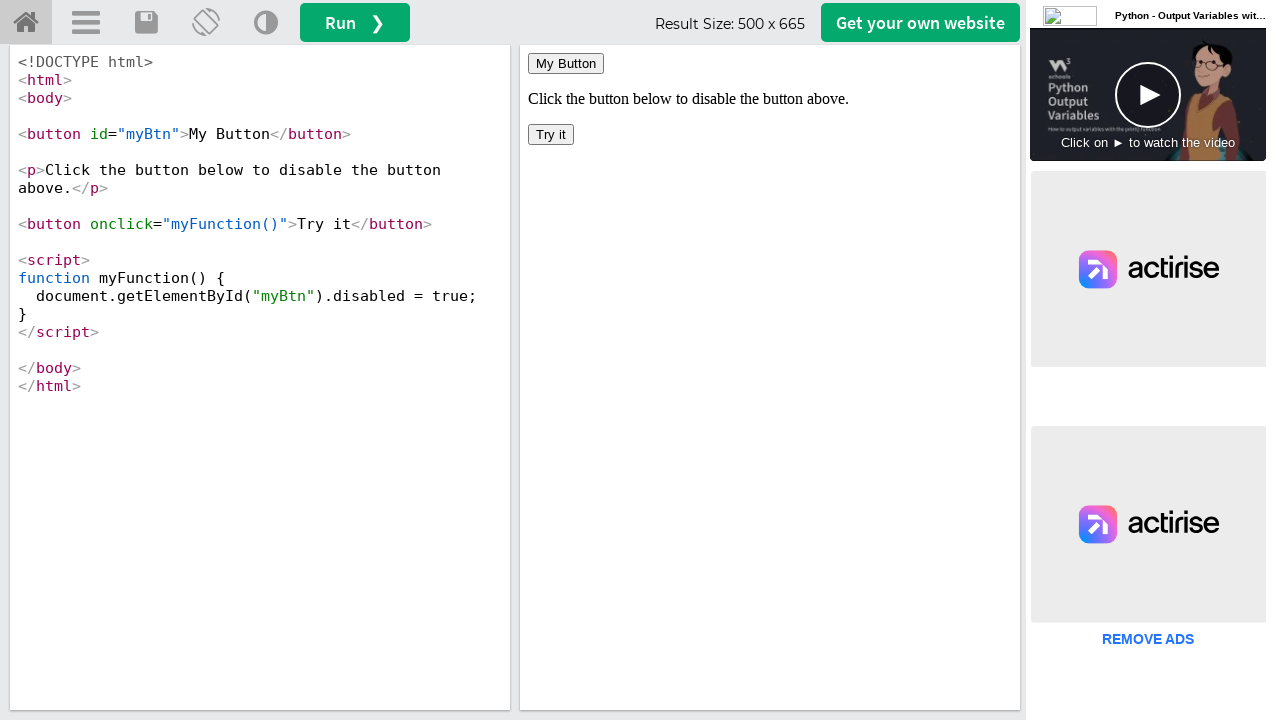

Clicked 'Try it' button at (551, 134) on iframe[name='iframeResult'] >> internal:control=enter-frame >> button:has-text('
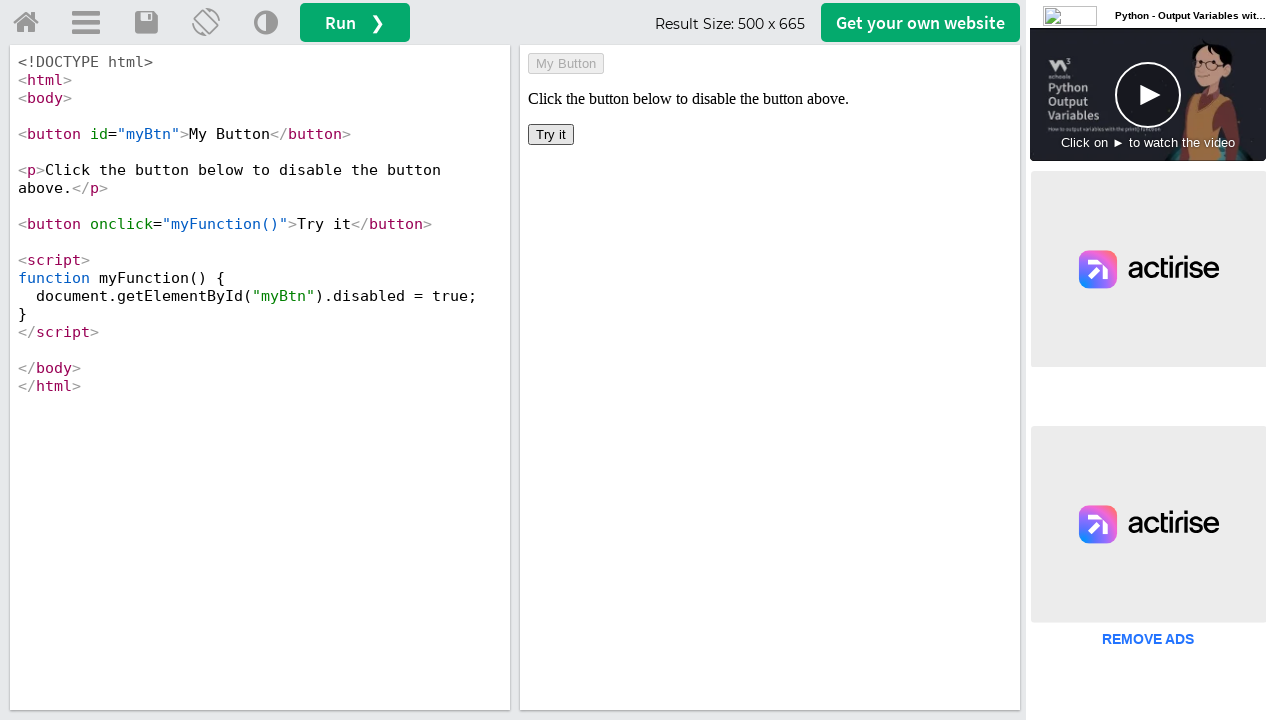

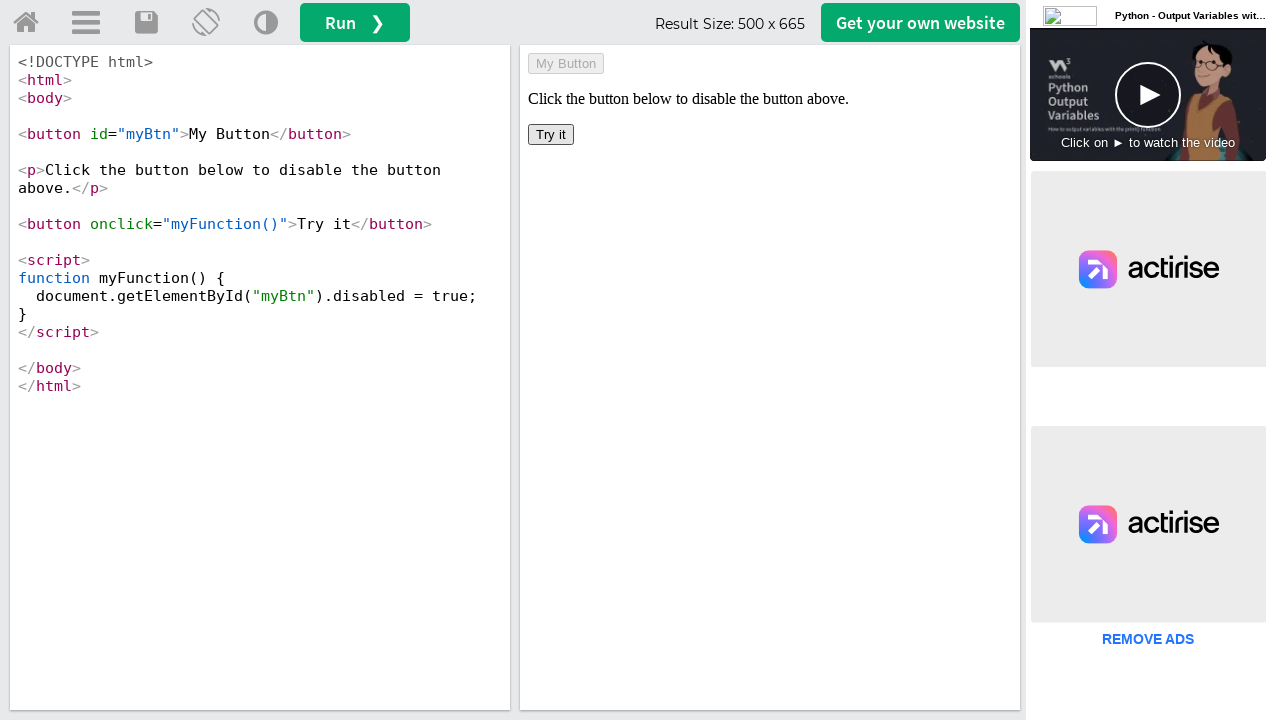